Tests a signup/contact form by filling in first name, last name, and email fields, then submitting the form

Starting URL: https://secure-retreat-92358.herokuapp.com/

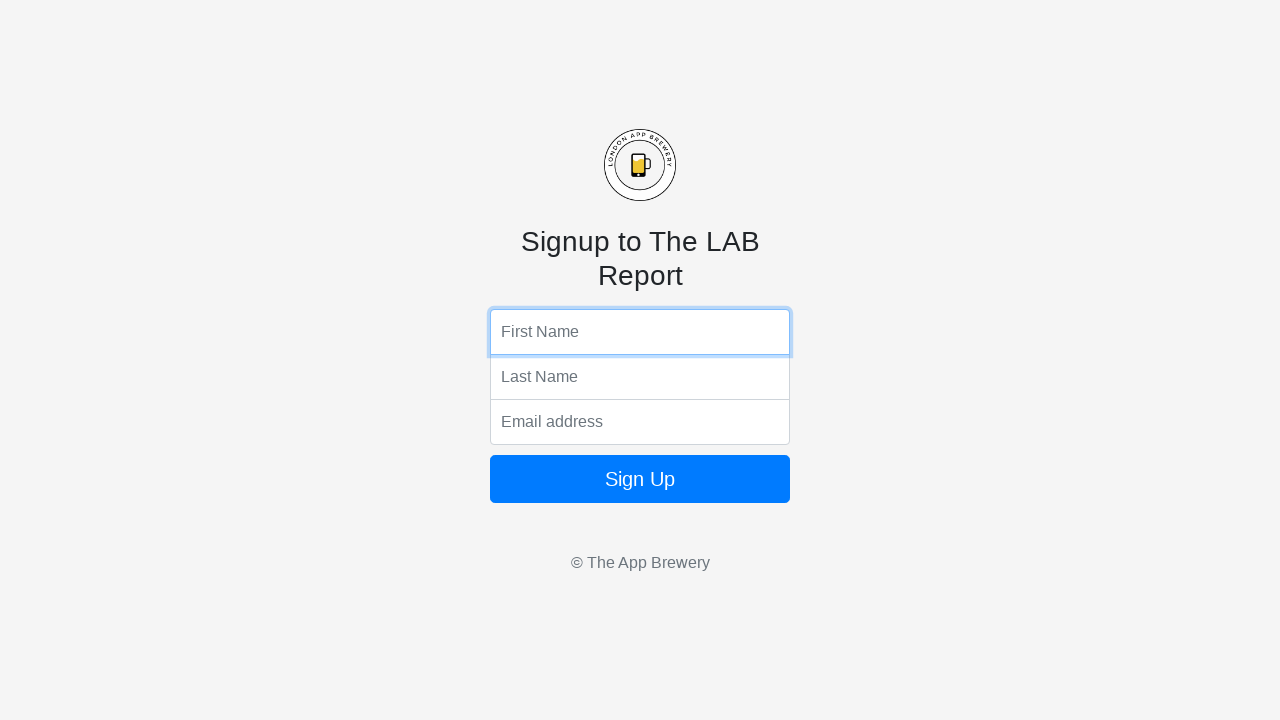

Filled first name field with 'Marcus' on input[name='fName']
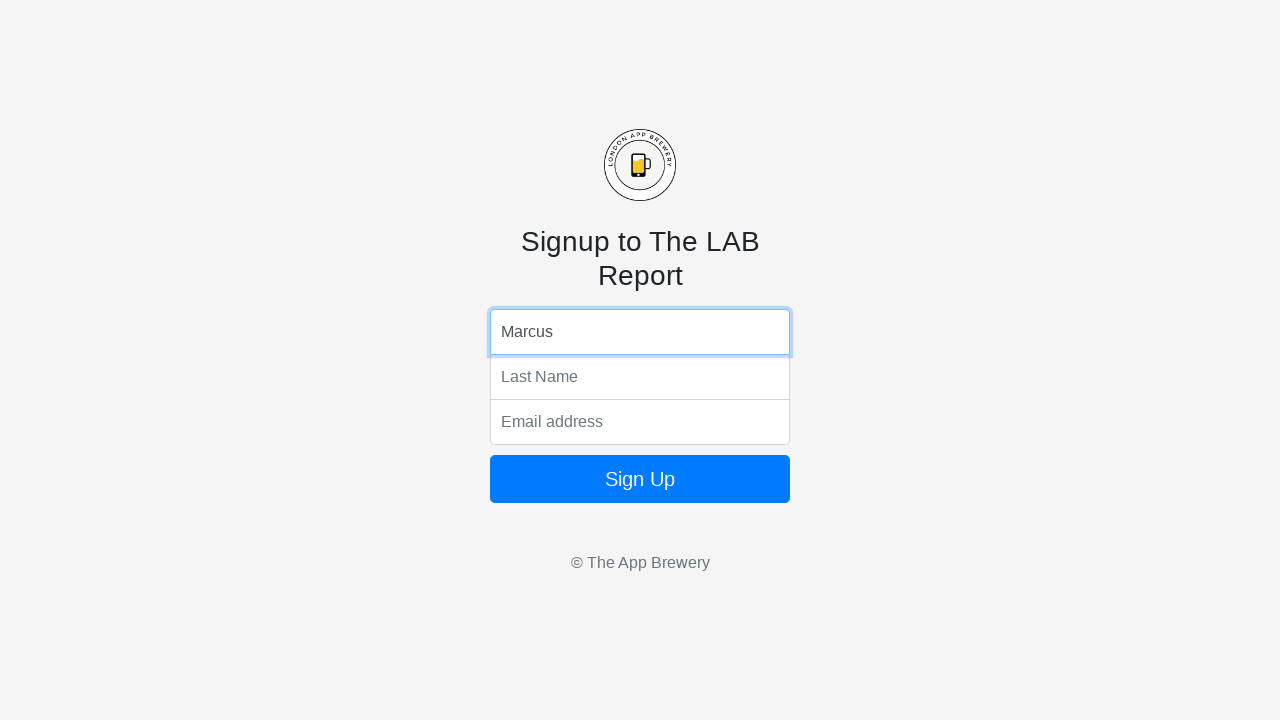

Filled last name field with 'Johnson' on input[name='lName']
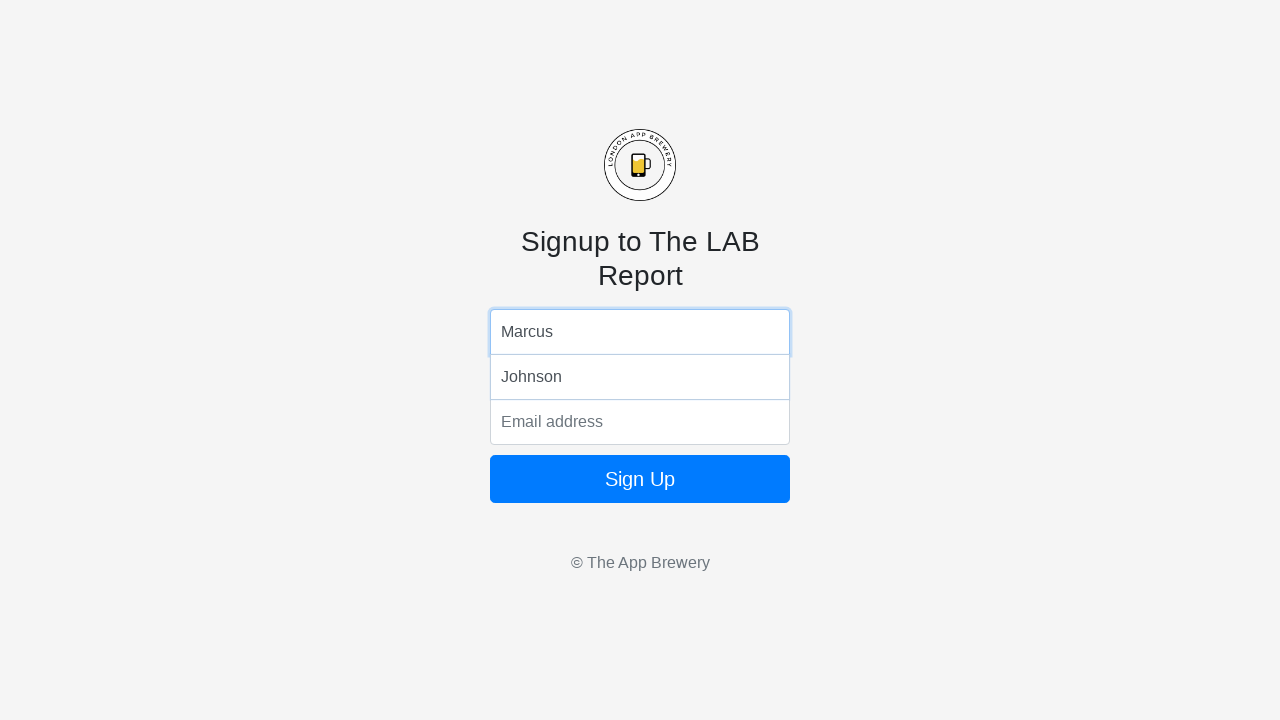

Filled email field with 'marcus.johnson@example.com' on input[name='email']
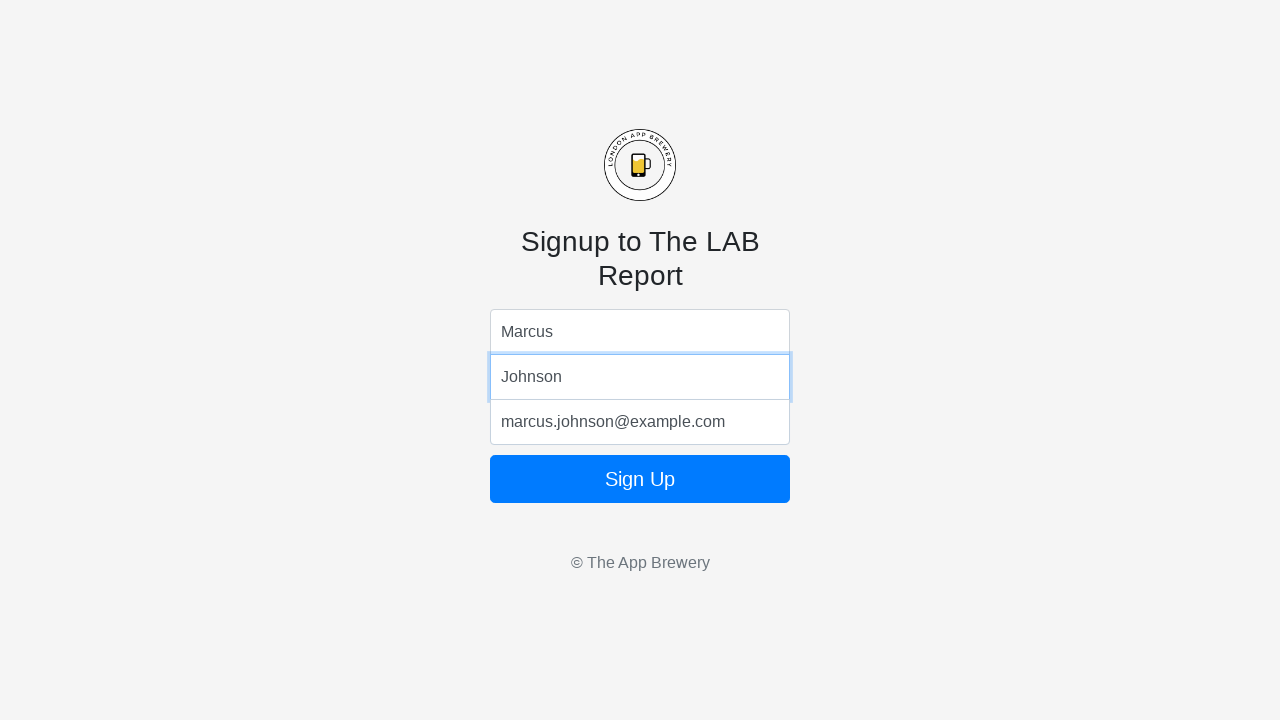

Clicked form submit button at (640, 479) on form button
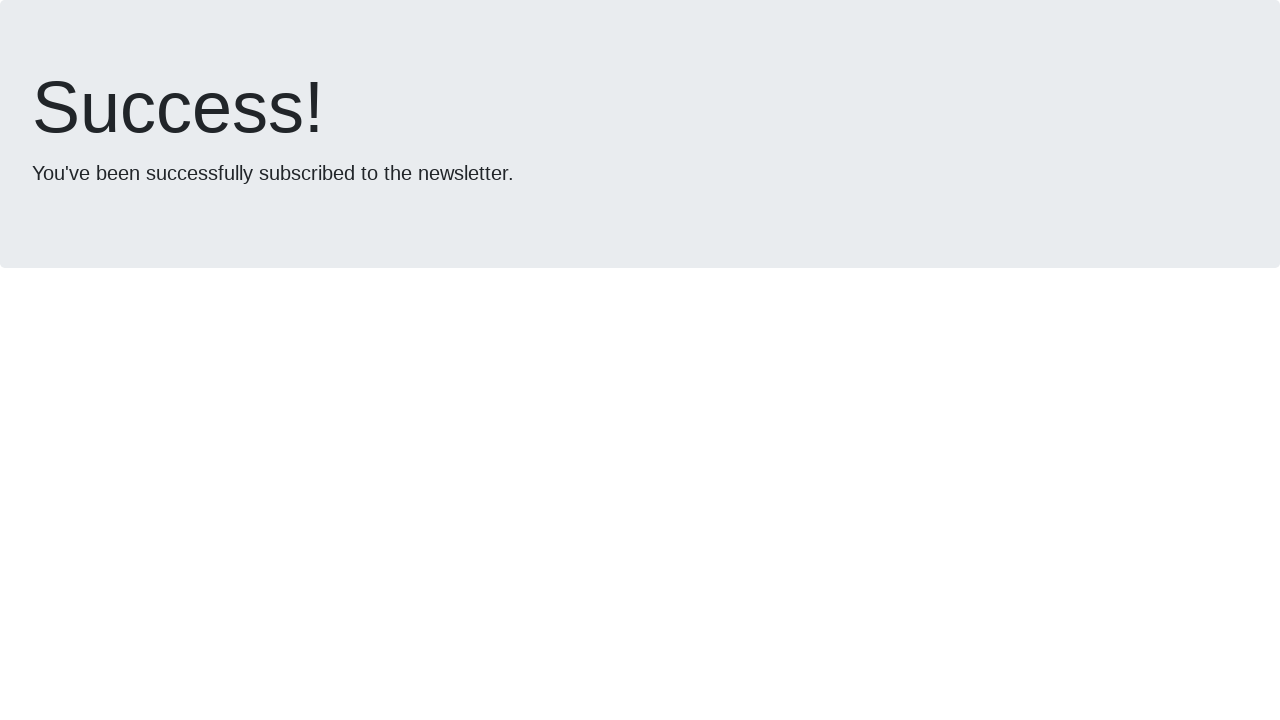

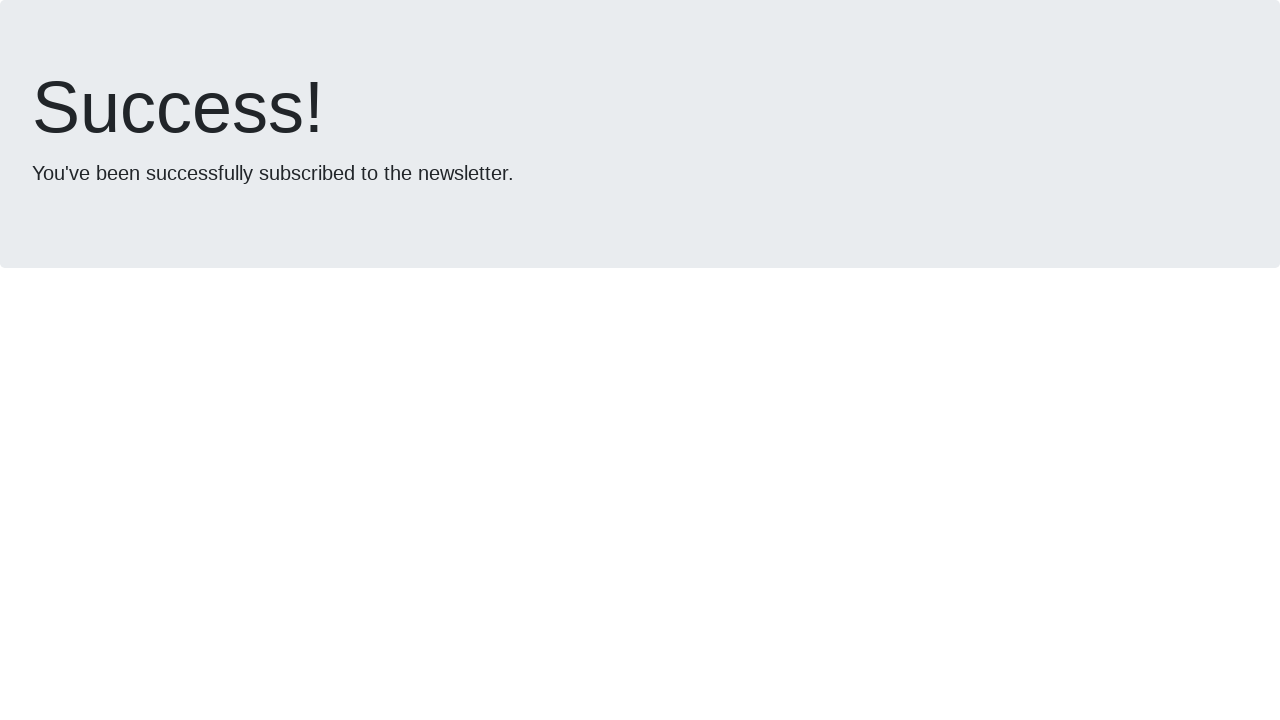